Tests window switching functionality by clicking a link that opens a new tab, switching to it, and interacting with elements in the new window

Starting URL: https://skpatro.github.io/demo/links/

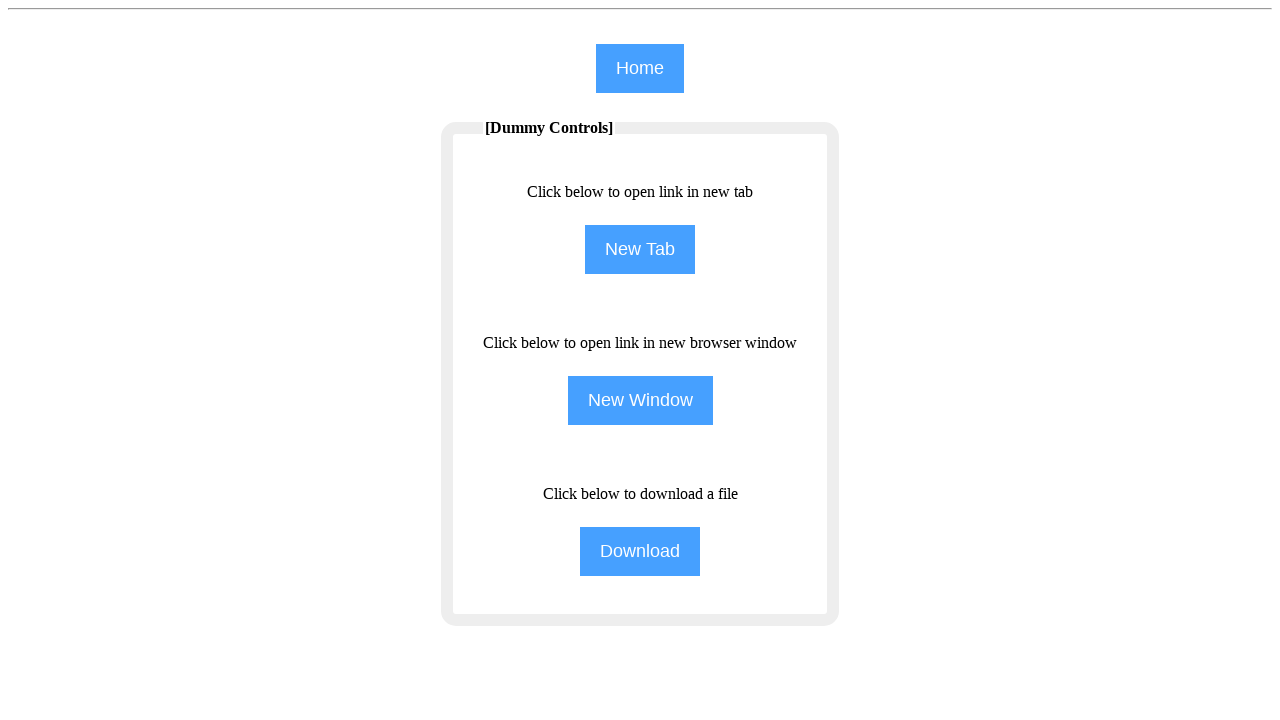

Clicked 'NewTab' button to open a new tab at (640, 250) on input[name='NewTab']
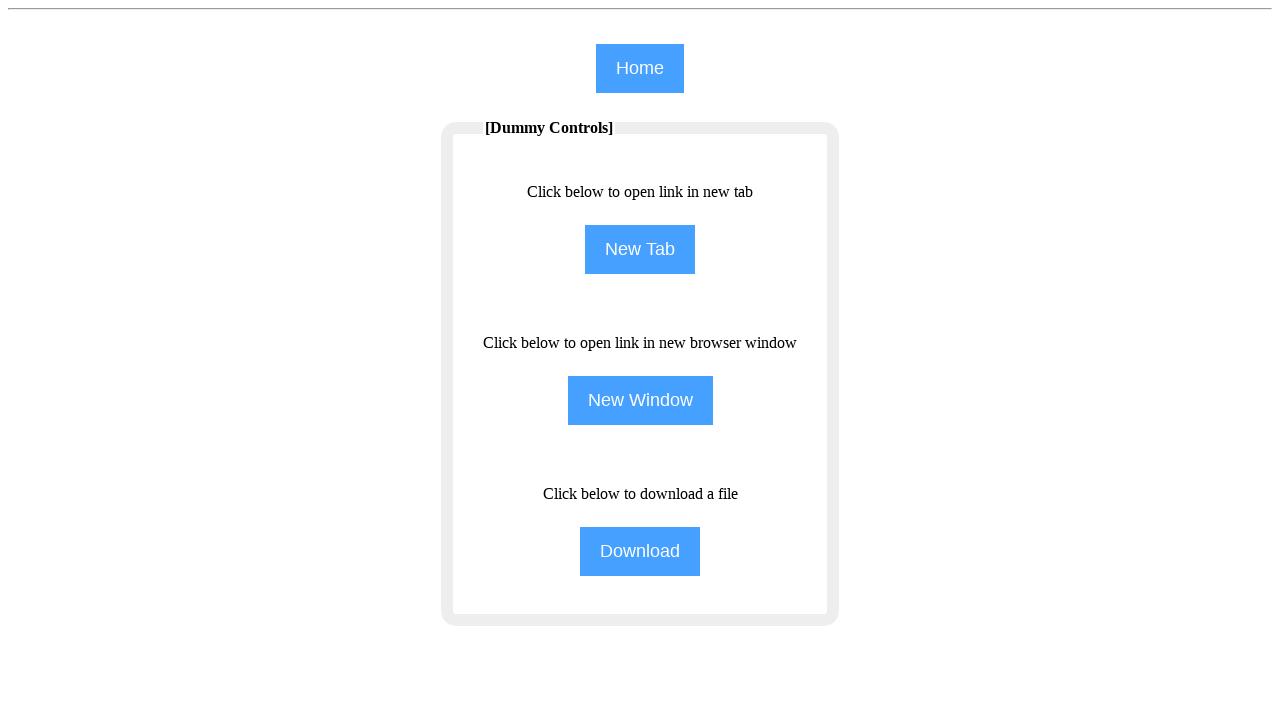

New tab/window opened and captured
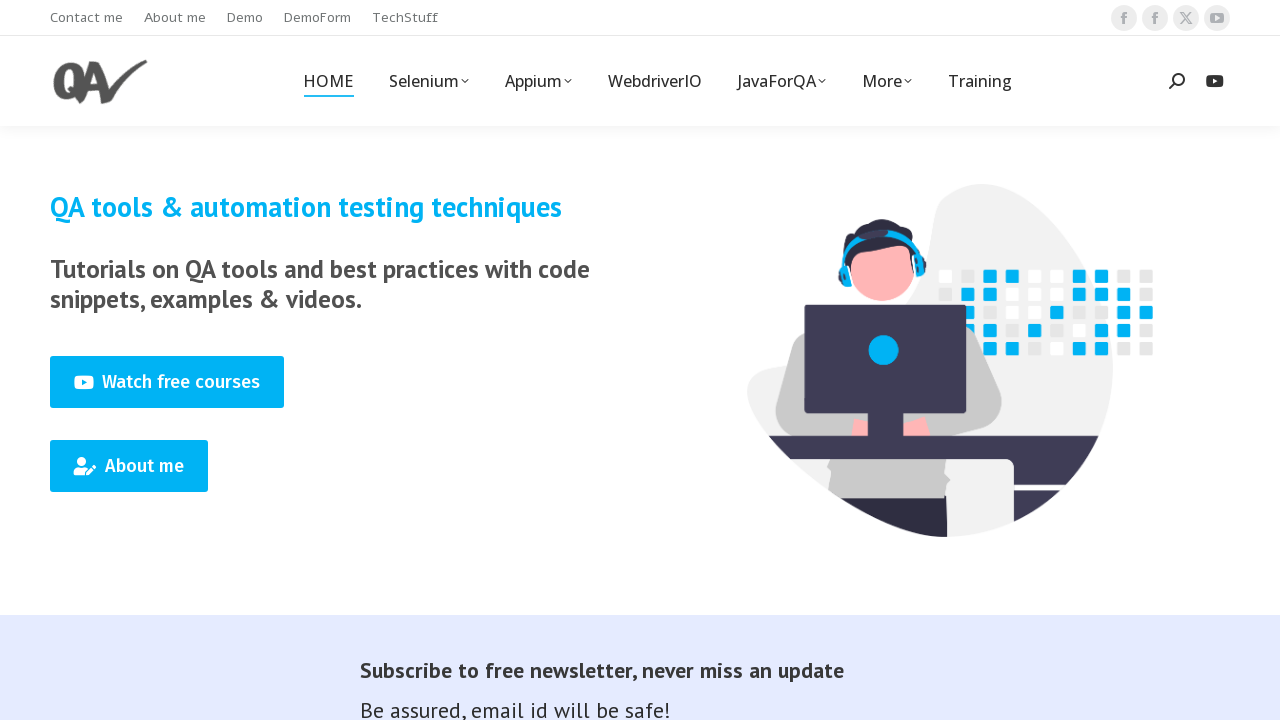

Switched to new window and waited for page to load
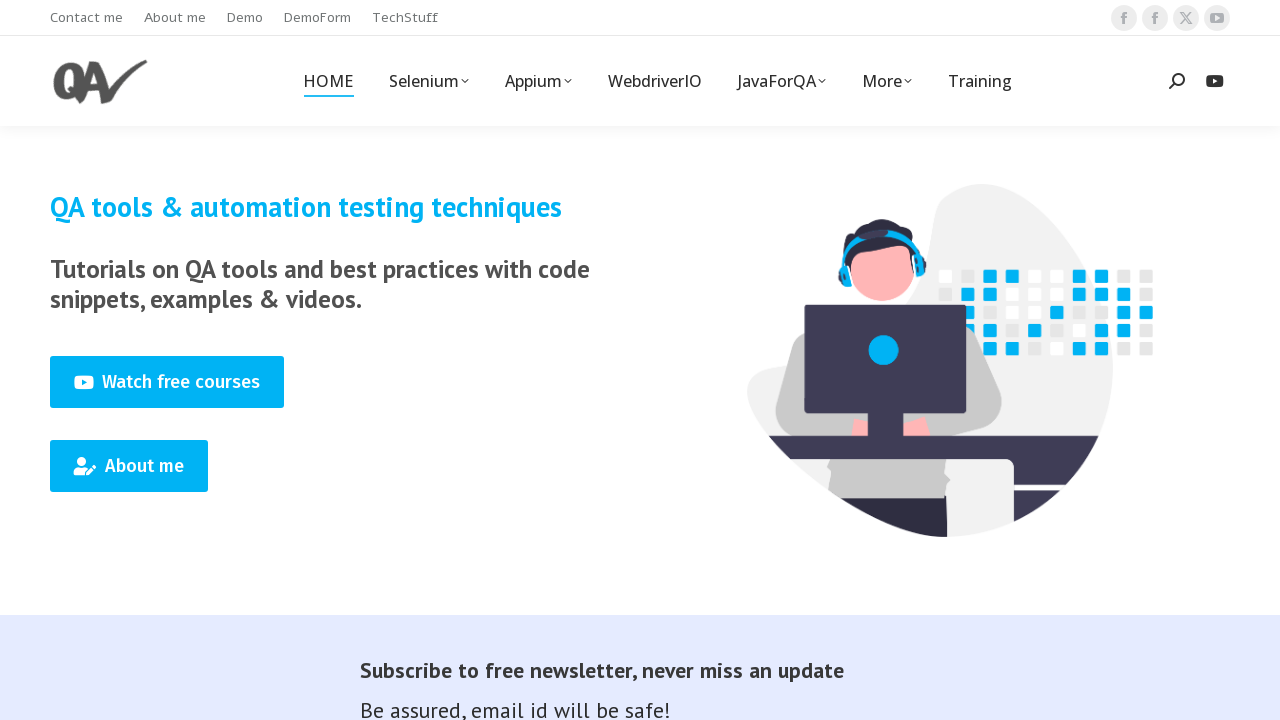

Clicked 'Training' link in the new window at (980, 81) on (//span[text()='Training'])[1]
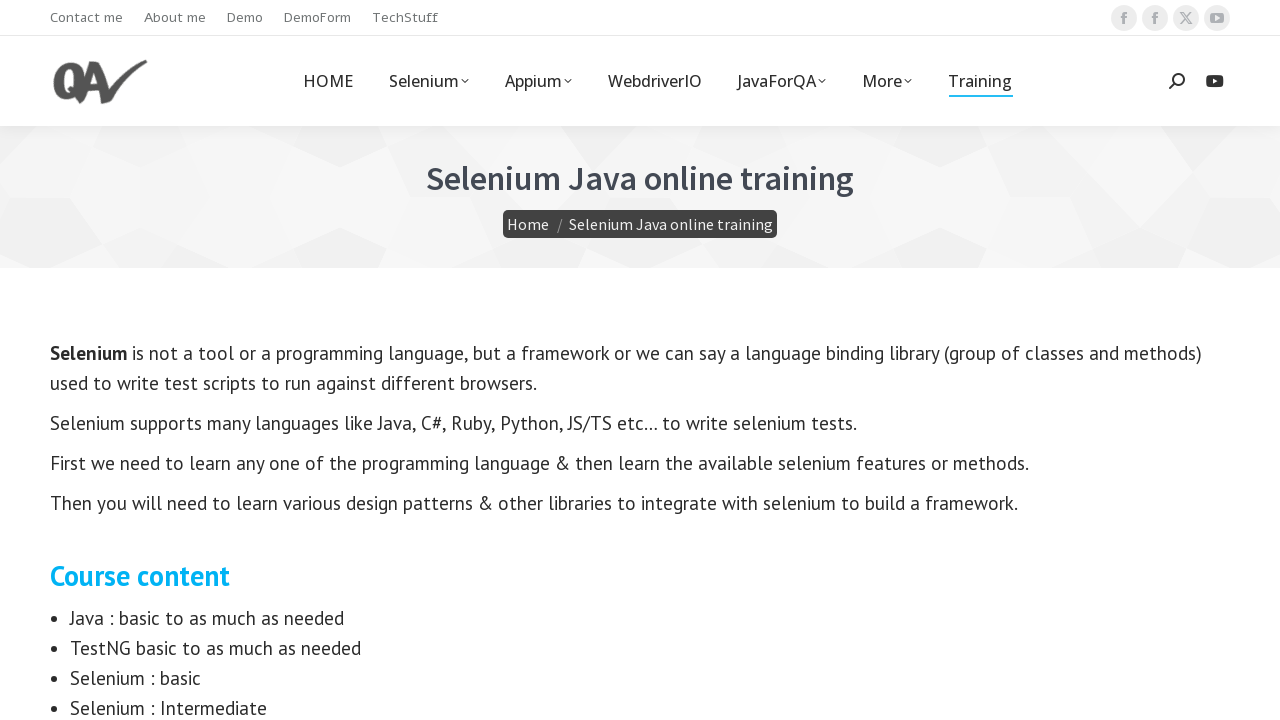

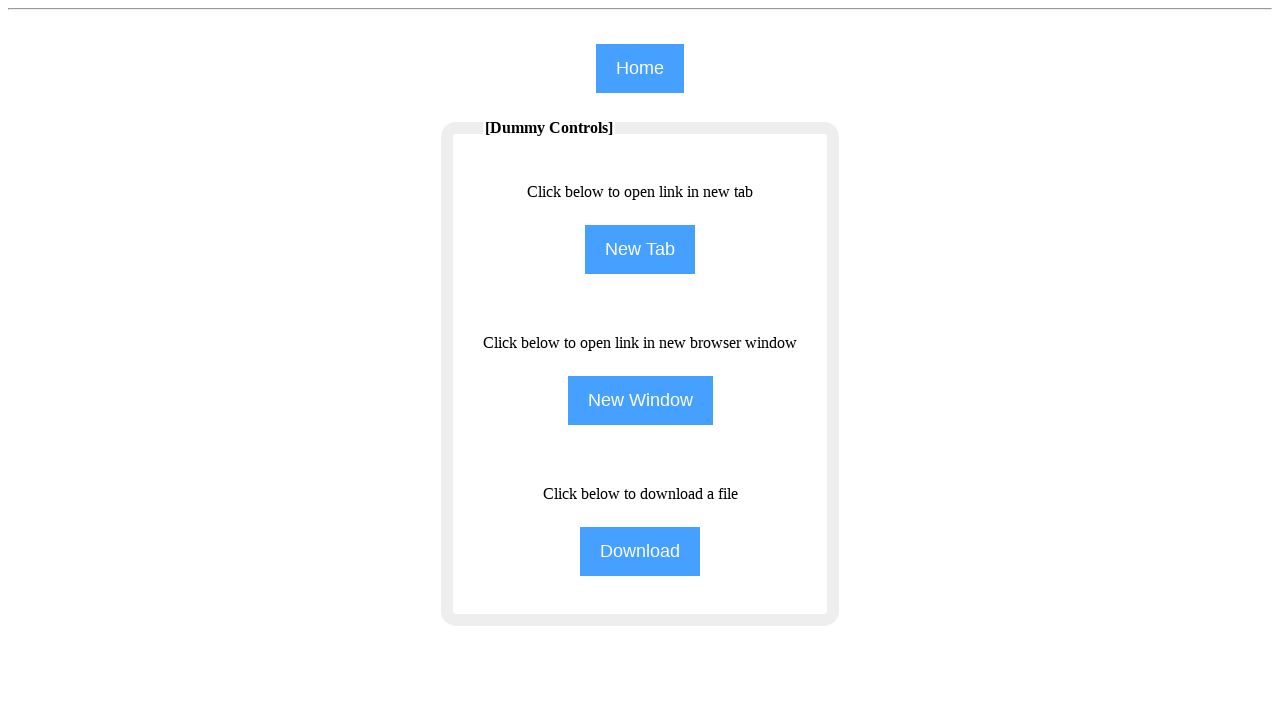